Demonstrates getting an HTML attribute value by navigating to a page and retrieving the class attribute from a paragraph element on the login page.

Starting URL: https://opensource-demo.orangehrmlive.com/web/index.php/auth/login

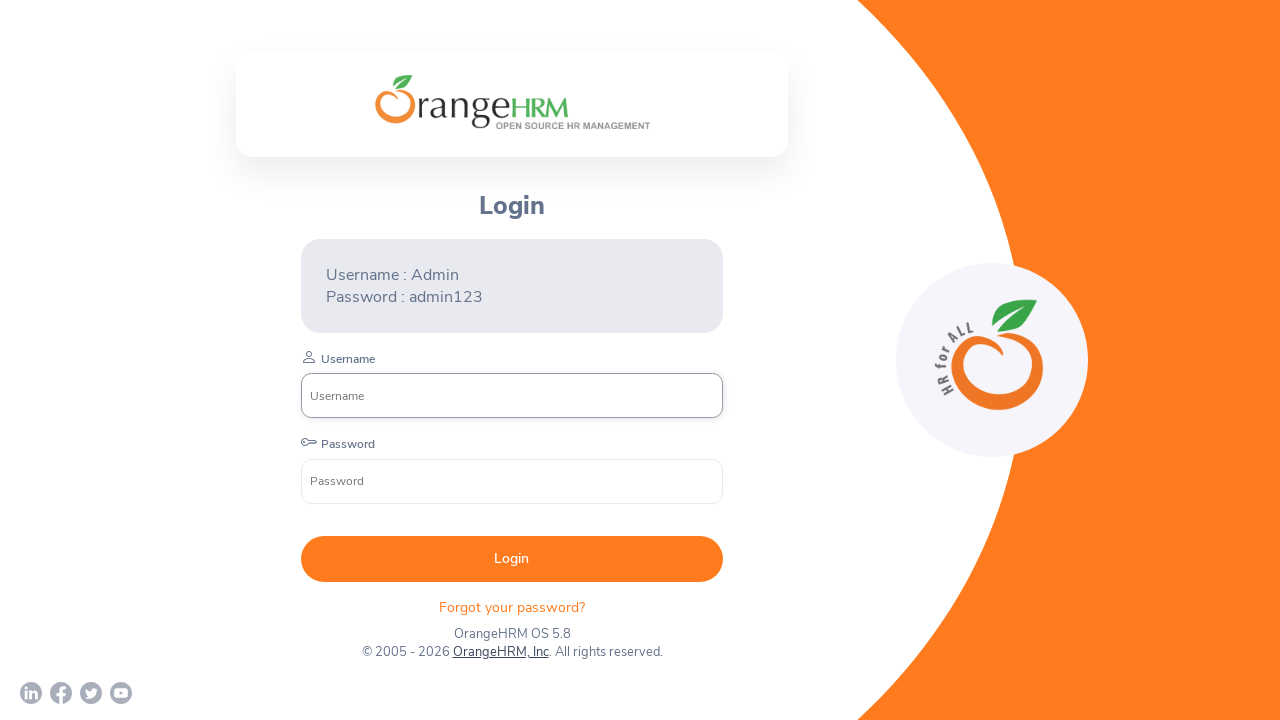

Waited for paragraph element to be visible on login page
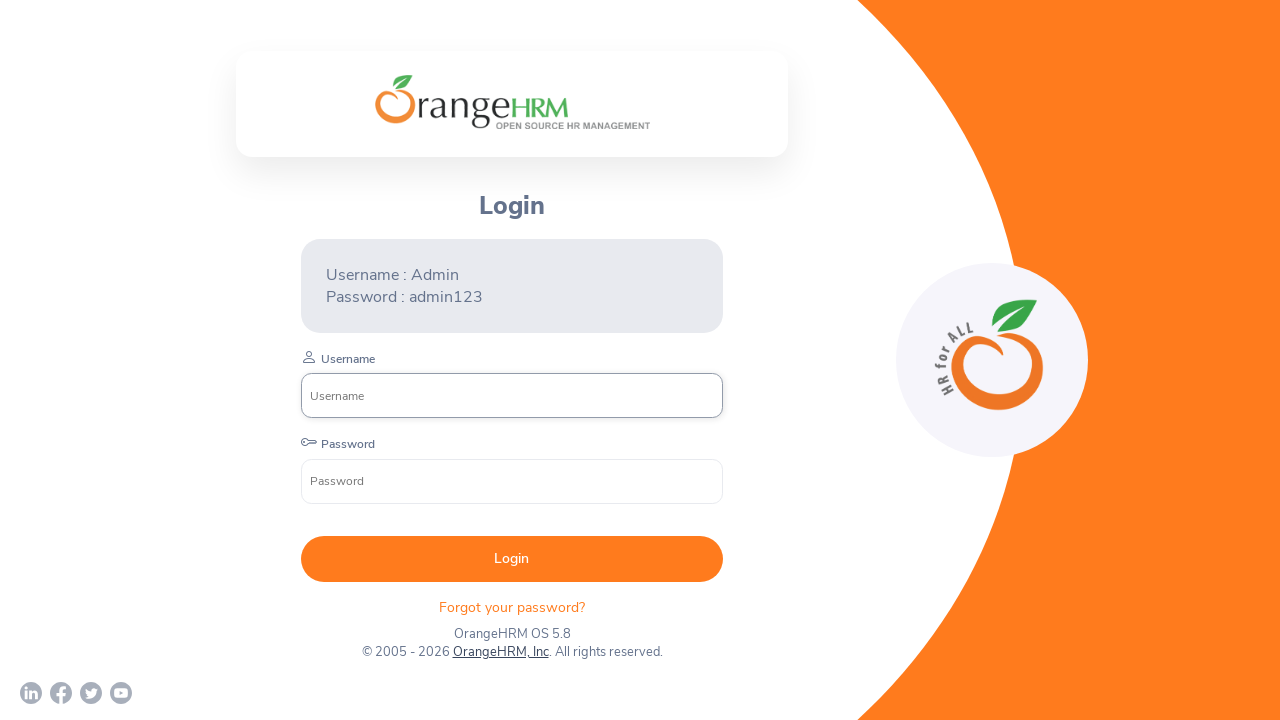

Retrieved class attribute value from paragraph element
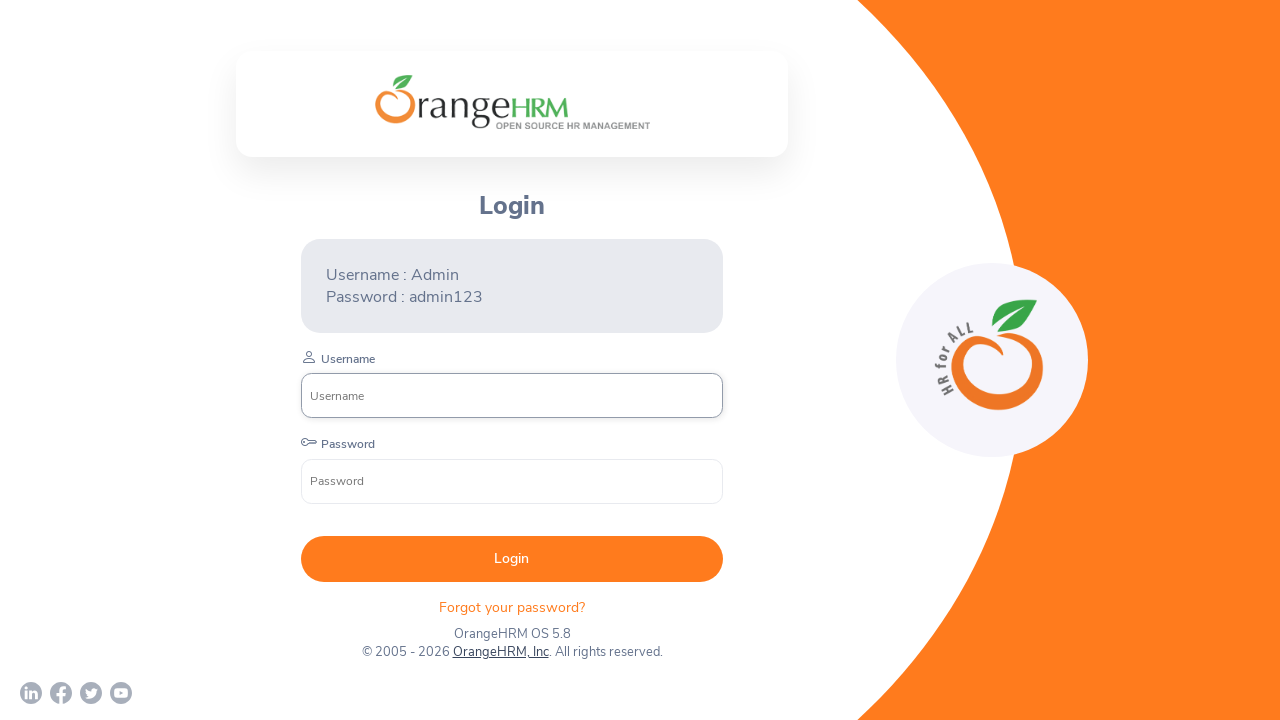

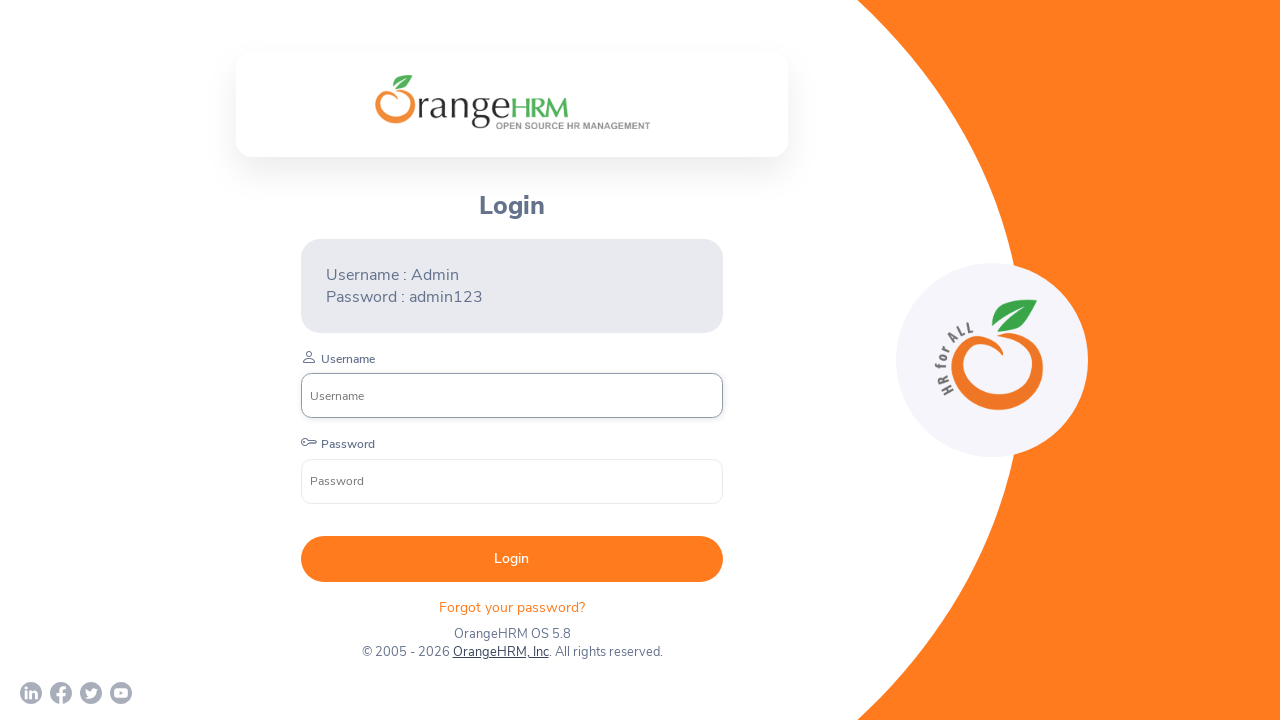